Tests the plant search functionality on Plantarium.ru by entering a plant name in the search field and navigating through the search results to view plant details.

Starting URL: https://www.plantarium.ru/page/search.html

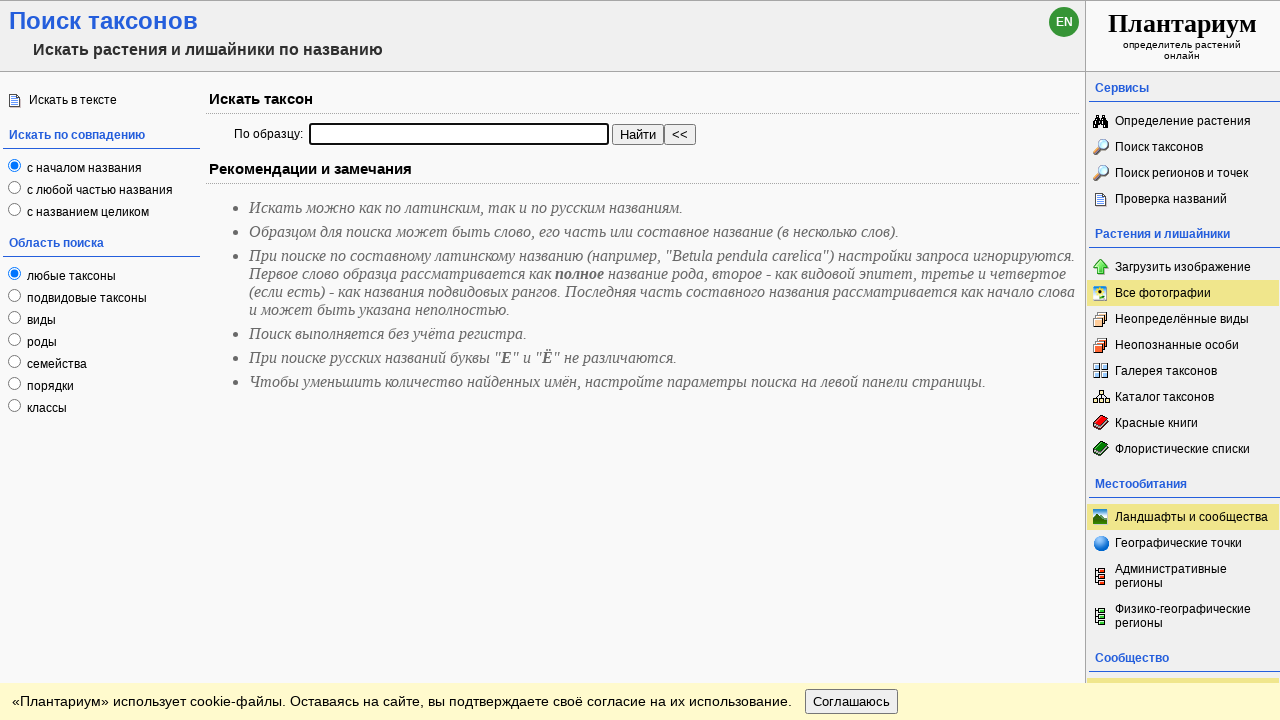

Filled search box with plant name 'Rosa canina' on #taxon-search-value
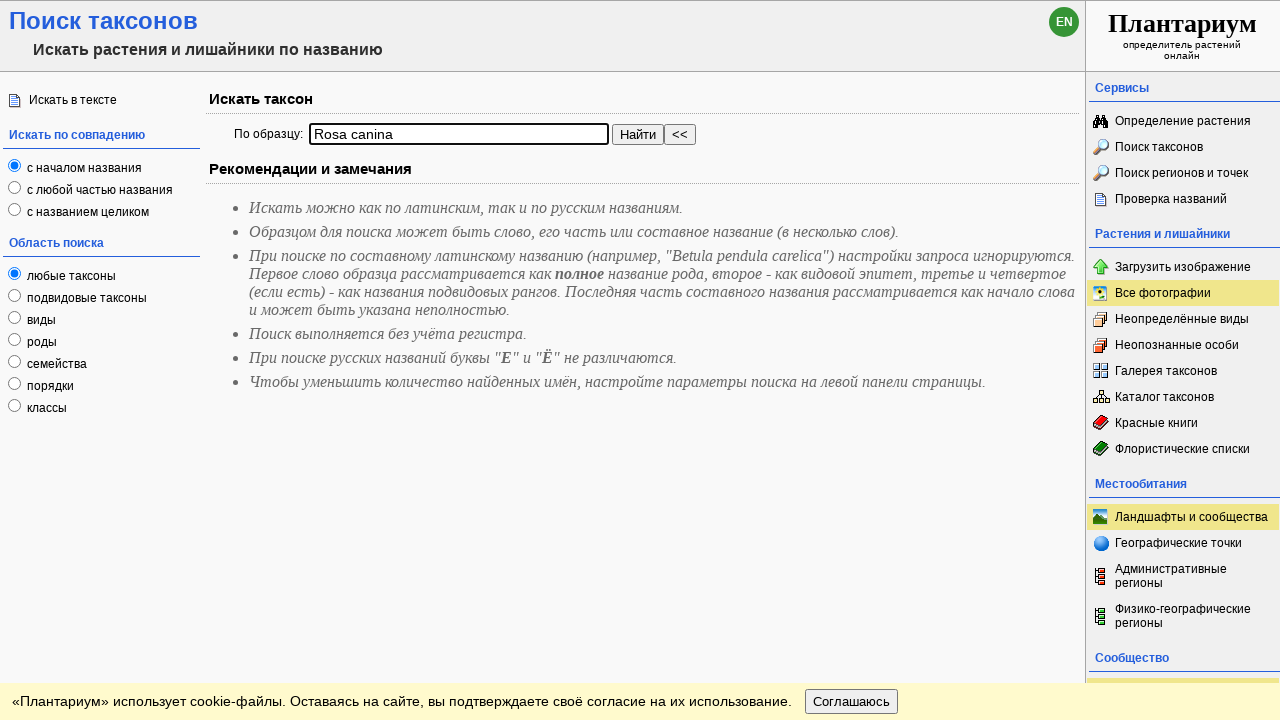

Clicked search button to search for plant at (638, 134) on input[type='submit'][value='Найти']
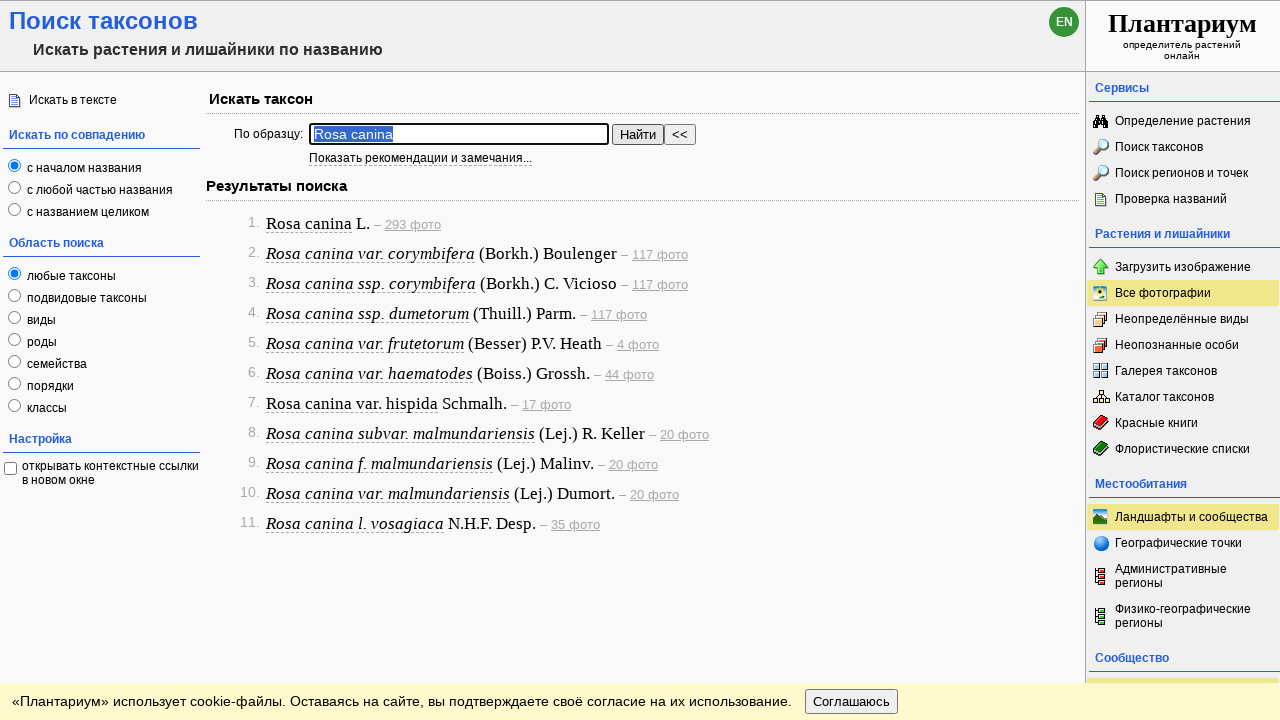

Search results loaded
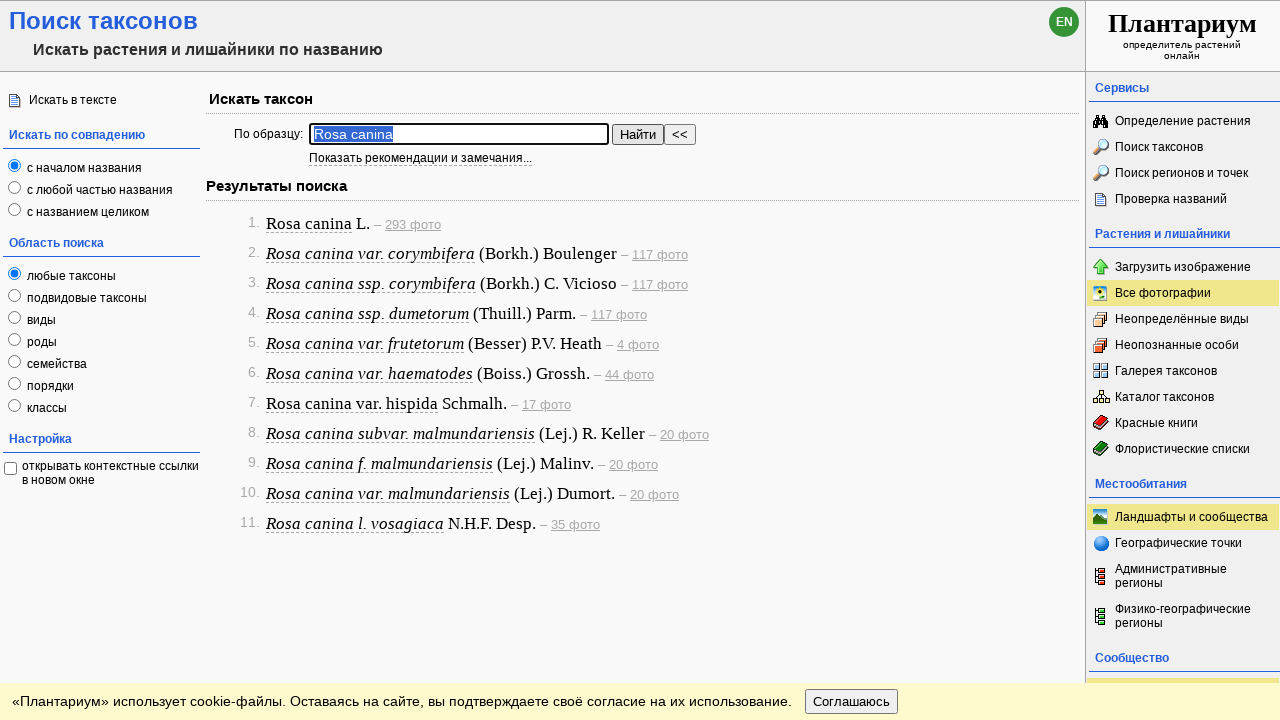

Clicked on first search result at (1182, 23) on table tbody tr td:nth-child(2) a span
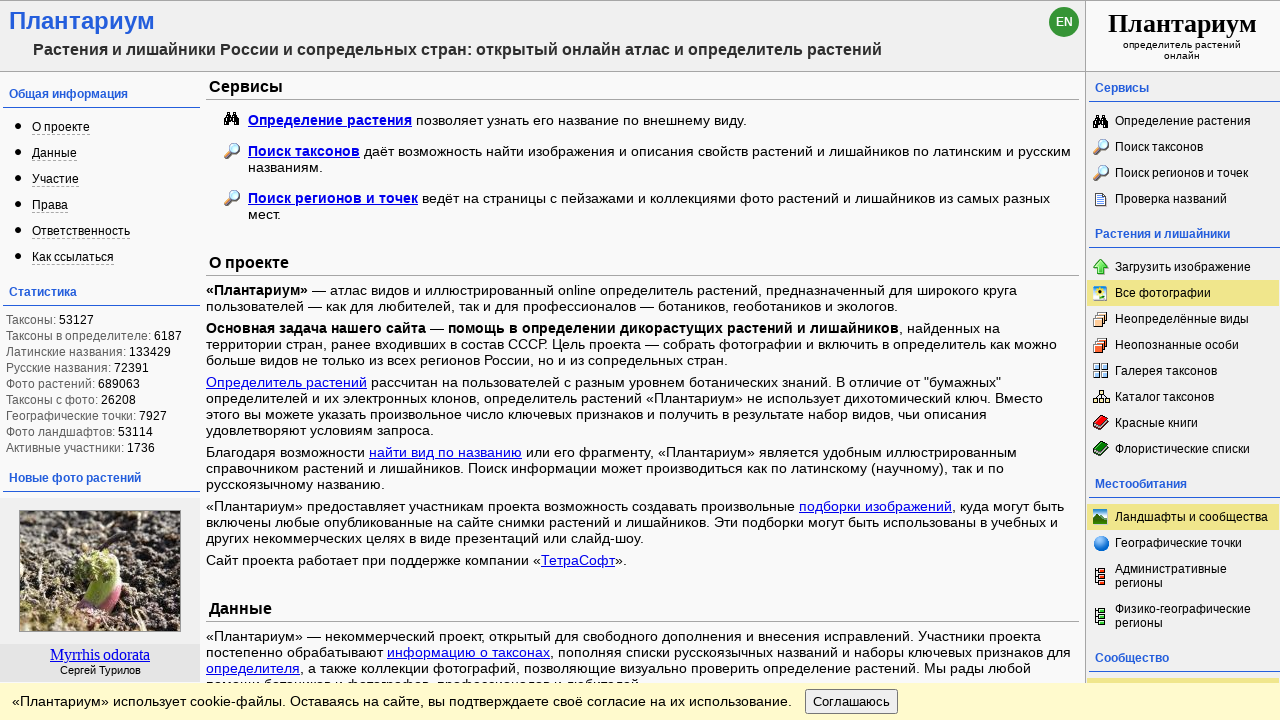

Plant details links loaded
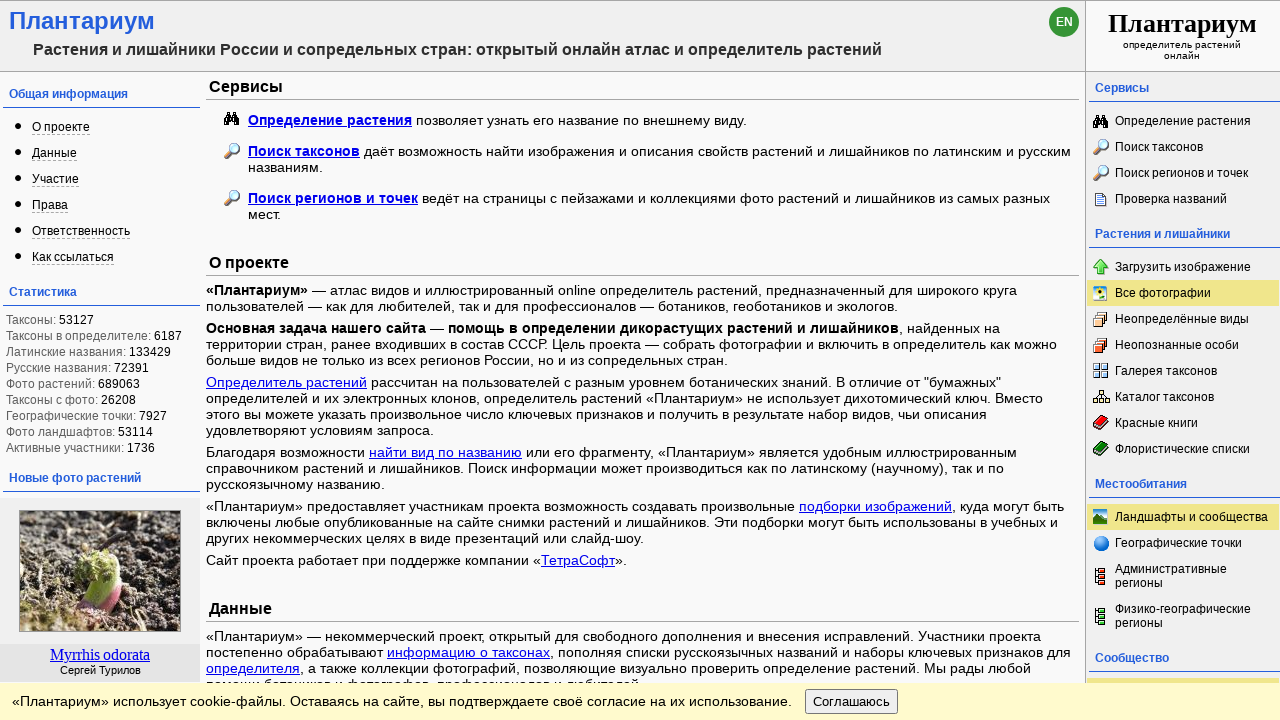

Clicked on plant details link at (330, 120) on table tbody tr td:nth-child(2) div a:first-child
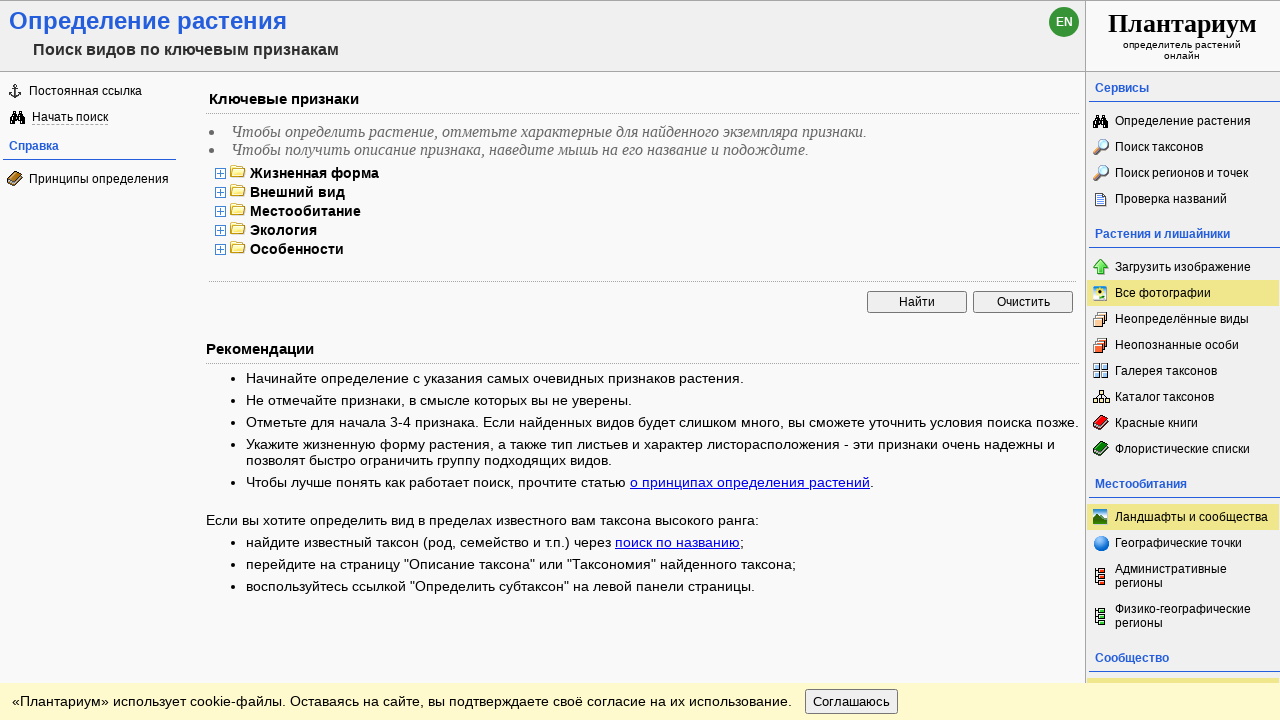

Plant details page loaded
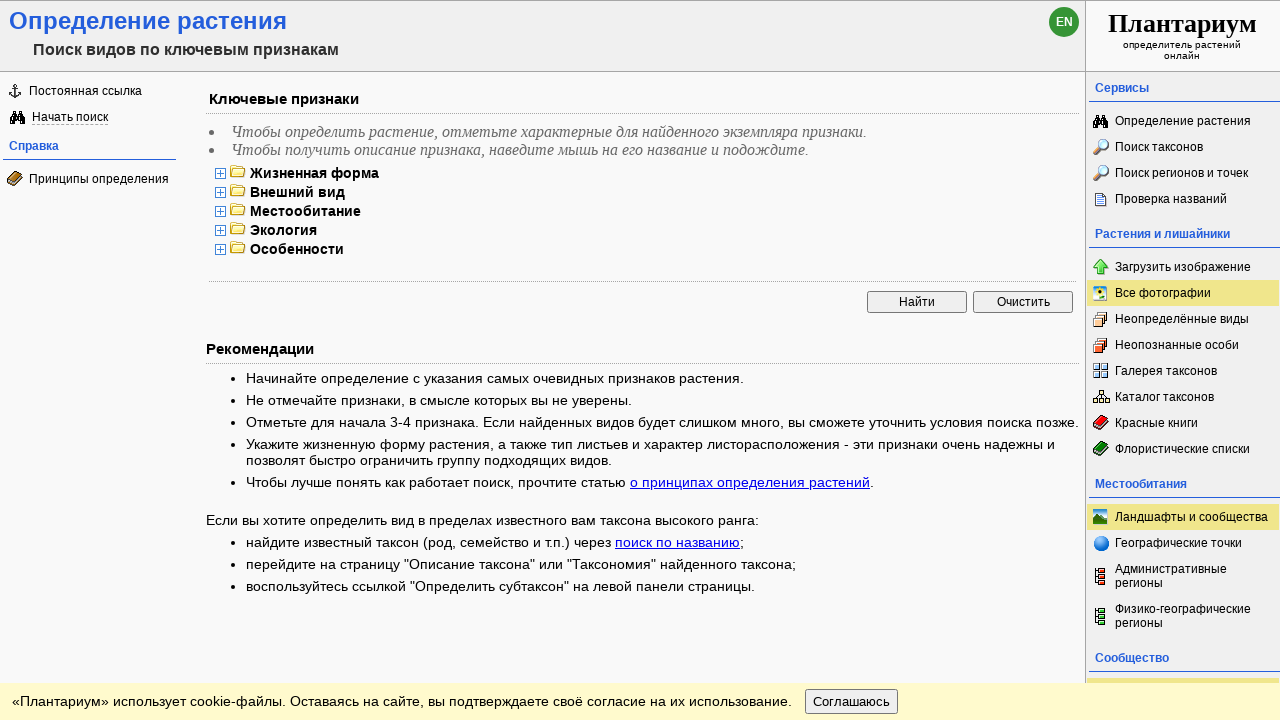

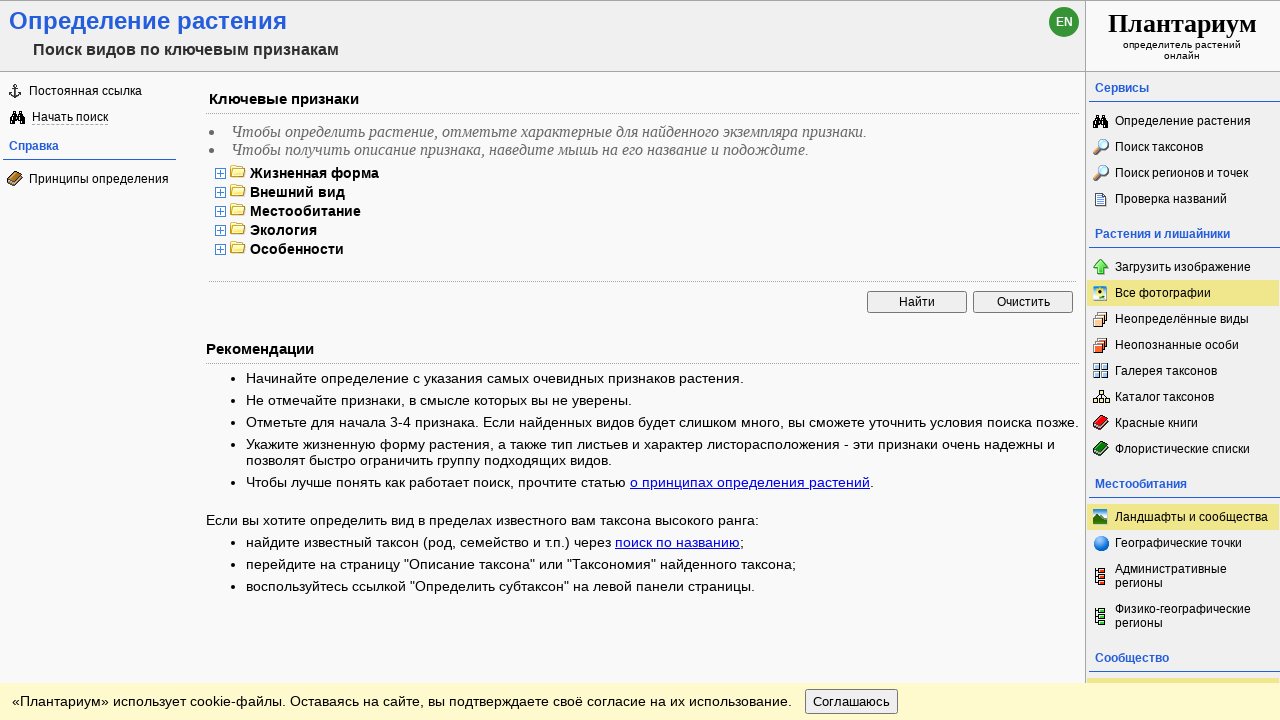